Tests multiple browser window handling by clicking a "New Window" button, waiting for a popup window to open, and verifying both windows are accessible and can be brought to front.

Starting URL: https://demoqa.com/browser-windows

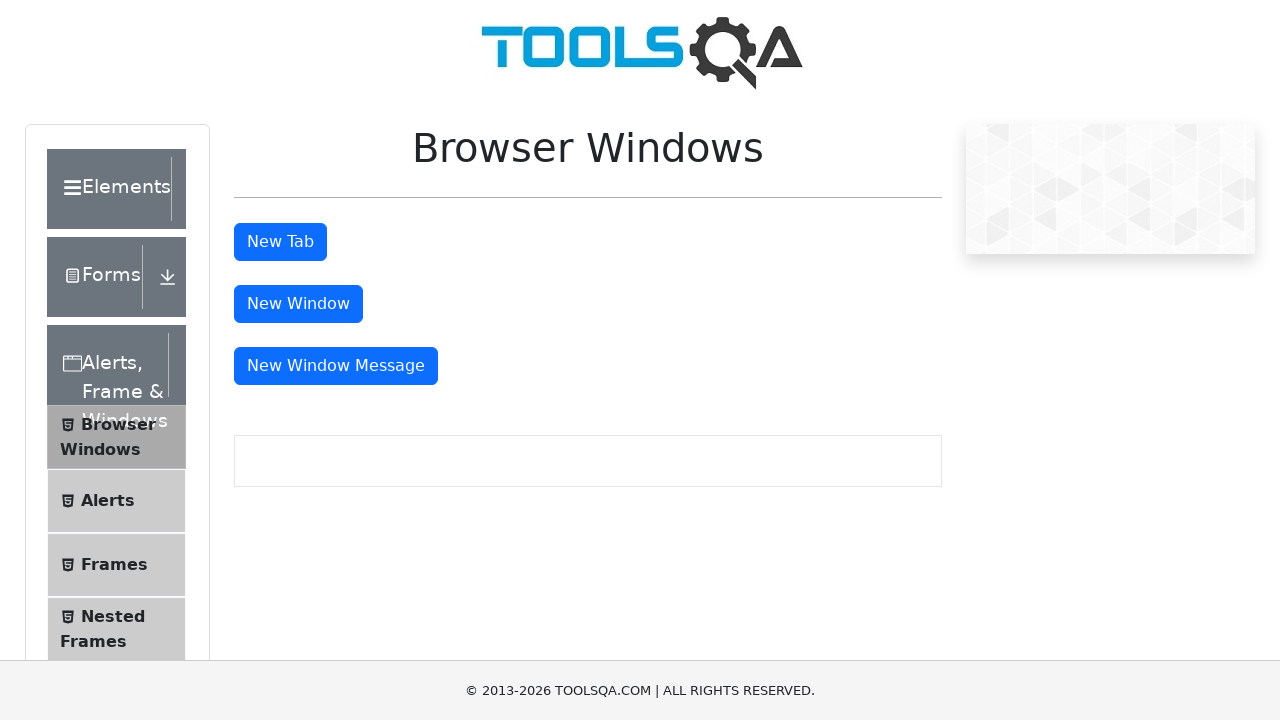

Clicked 'New Window' button at (298, 304) on internal:text="New Window"i >> nth=0
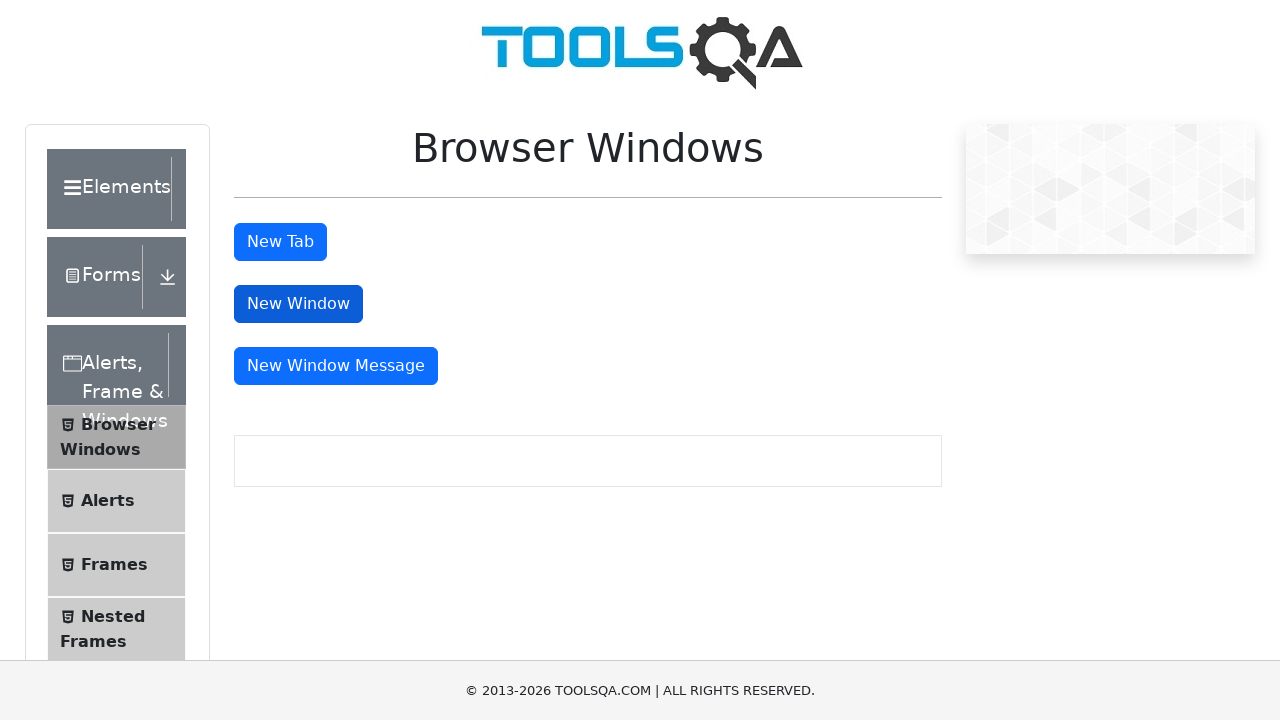

New popup window opened and captured
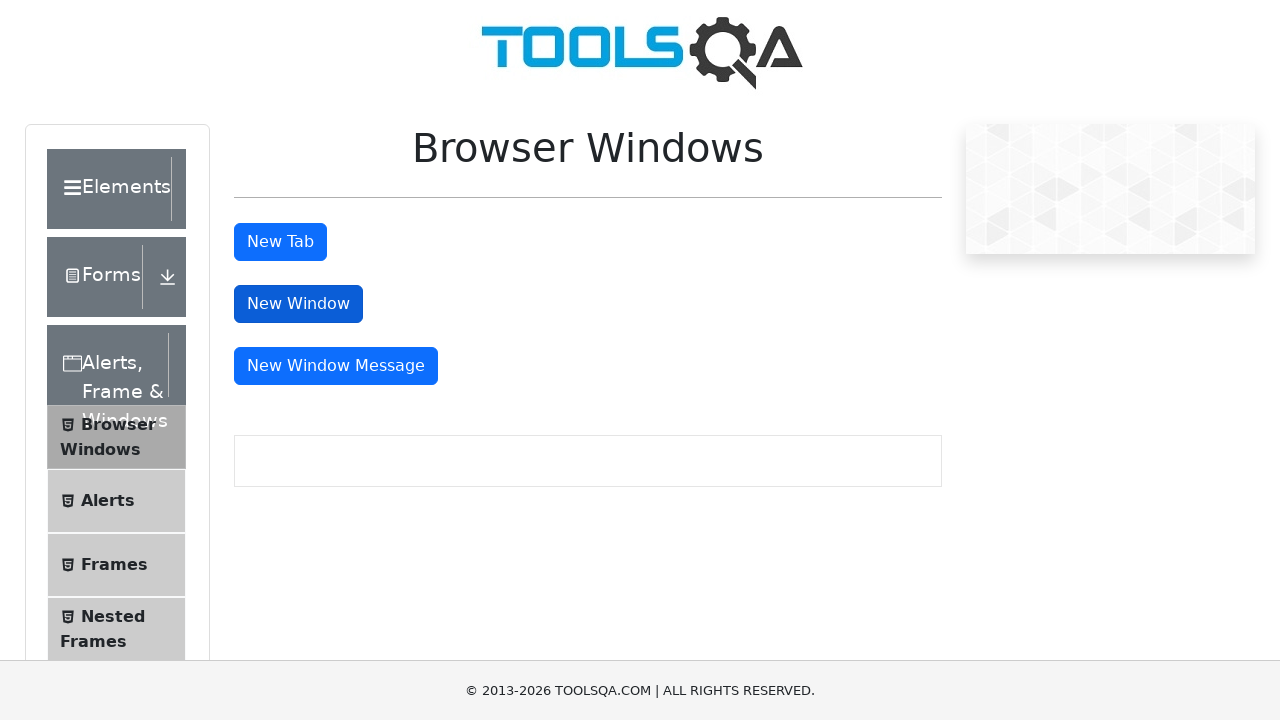

Popup page finished loading
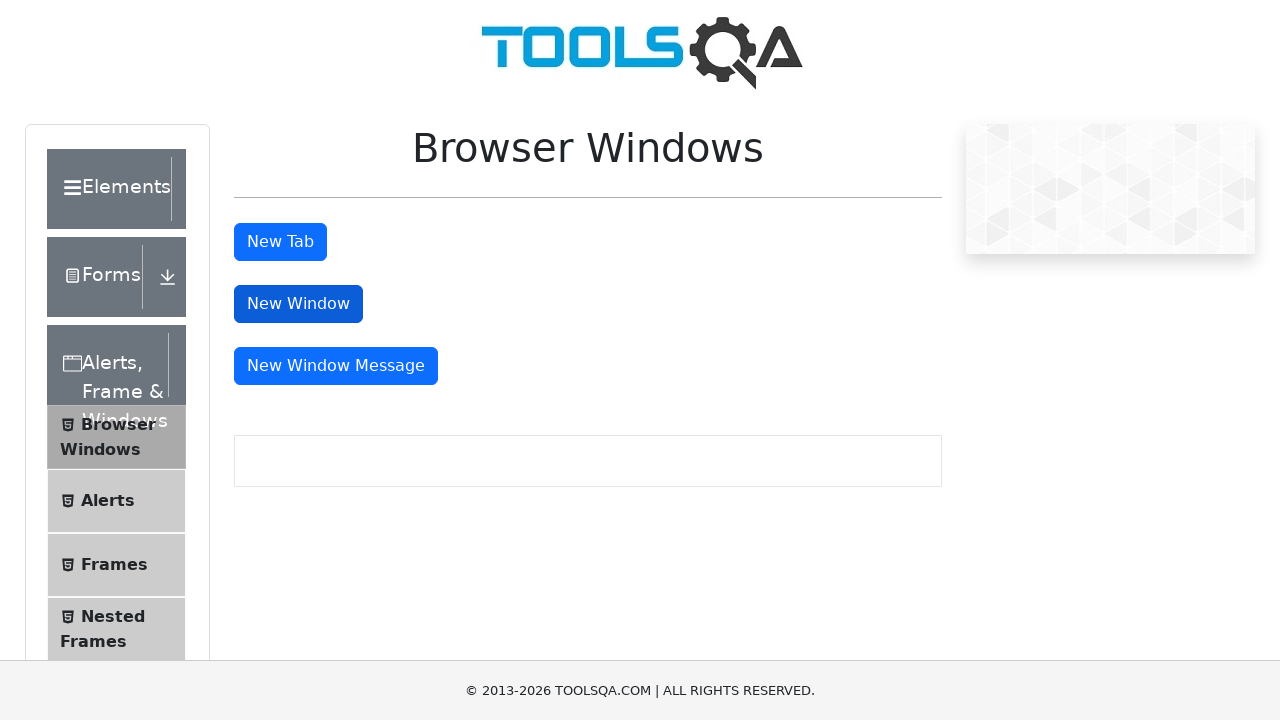

Retrieved all pages in context - total: 2
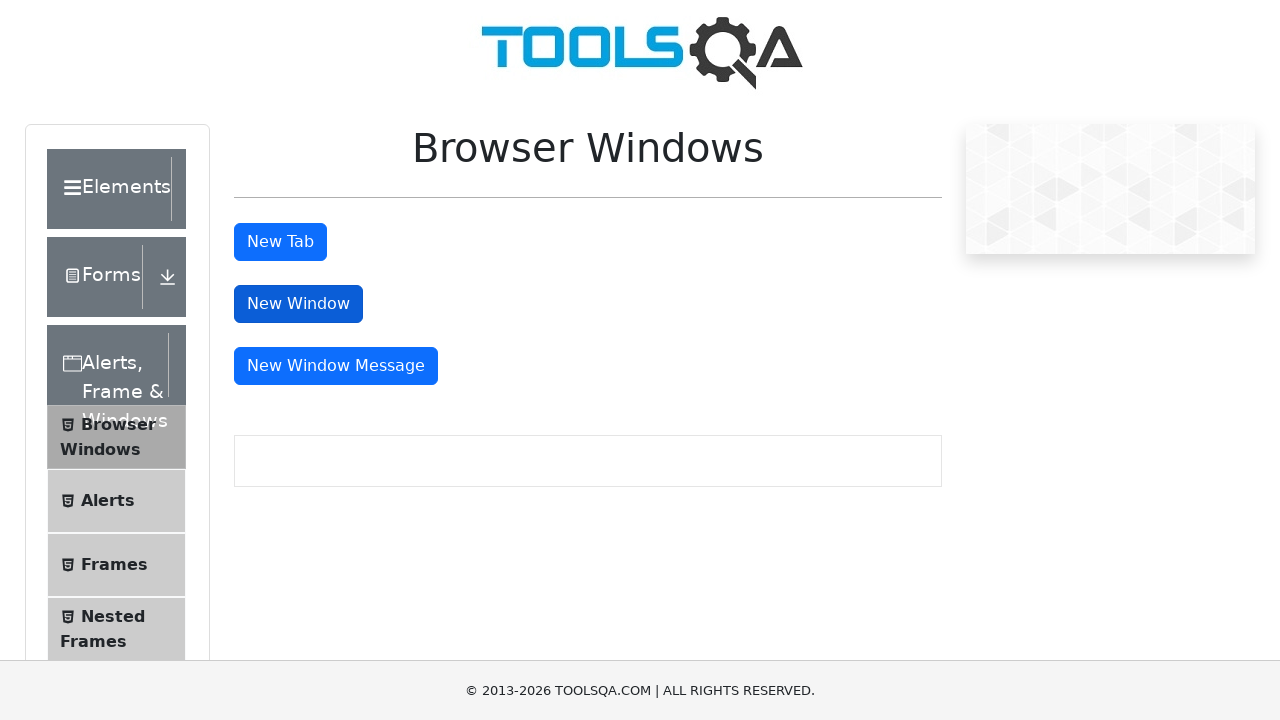

Waited for all page tabs to load and captured titles
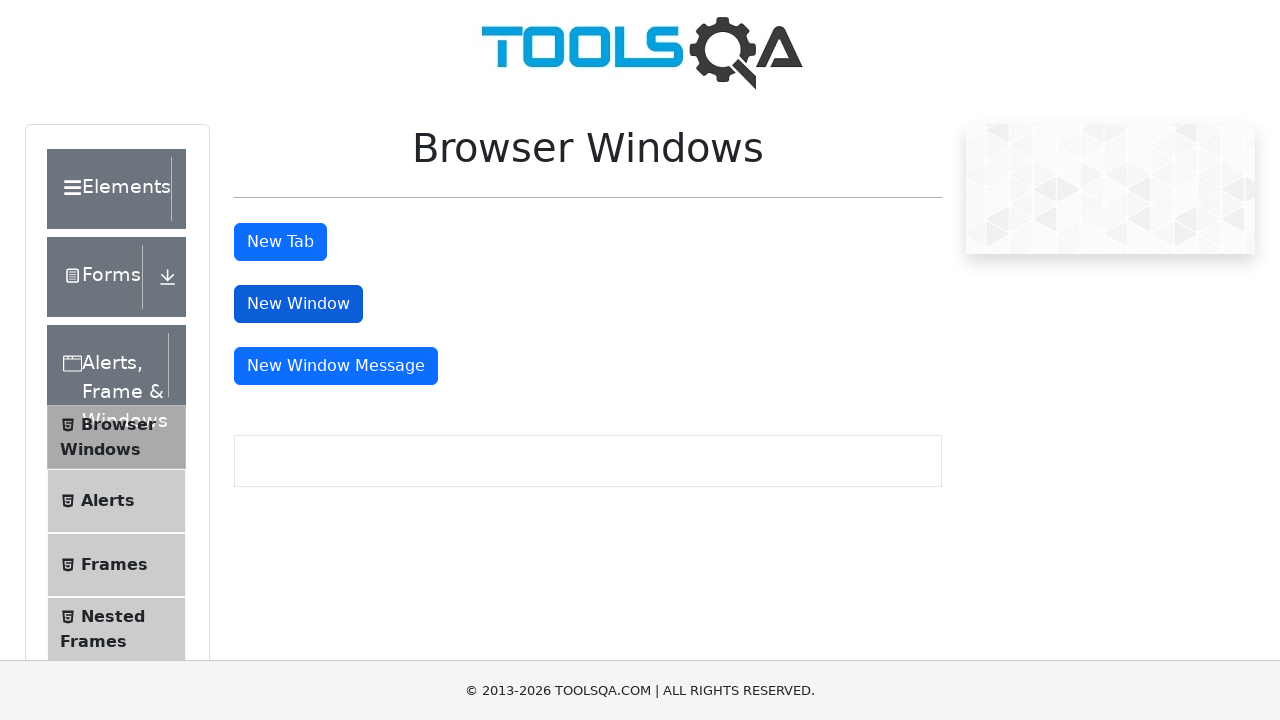

Captured URLs - Page 1: https://demoqa.com/browser-windows, Page 2: https://demoqa.com/sample
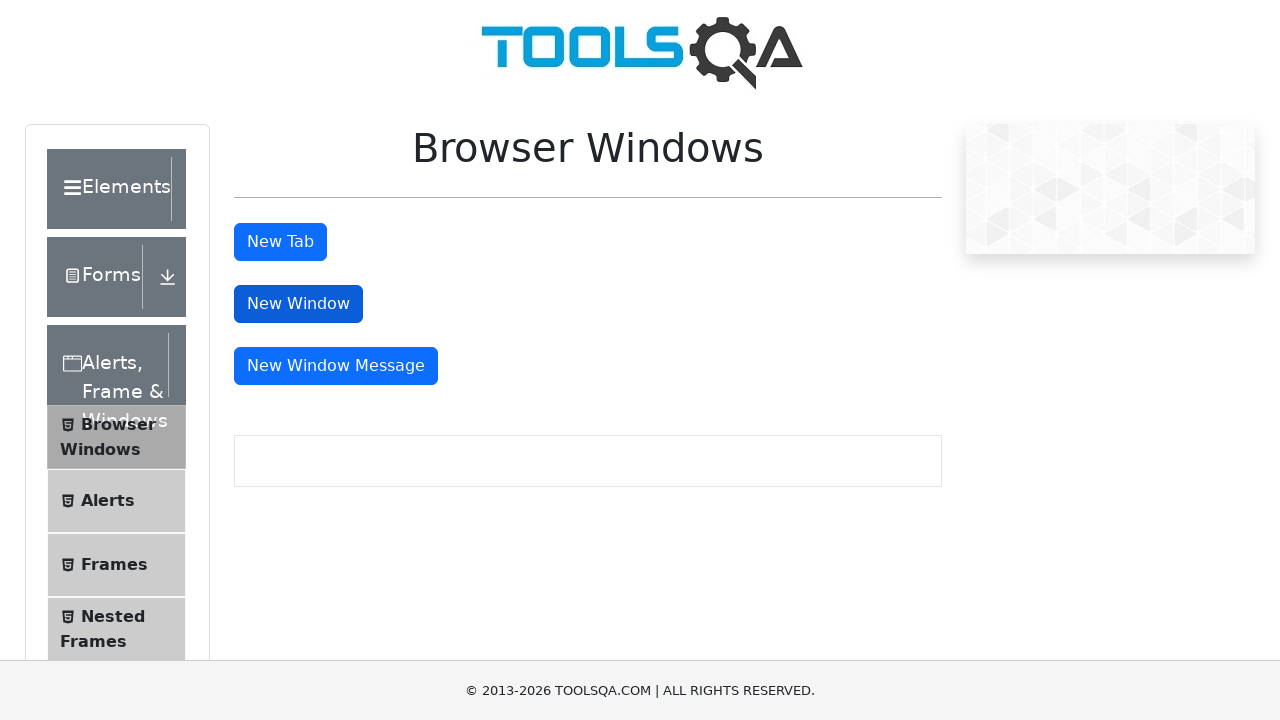

Identified which page is the original and which is the popup
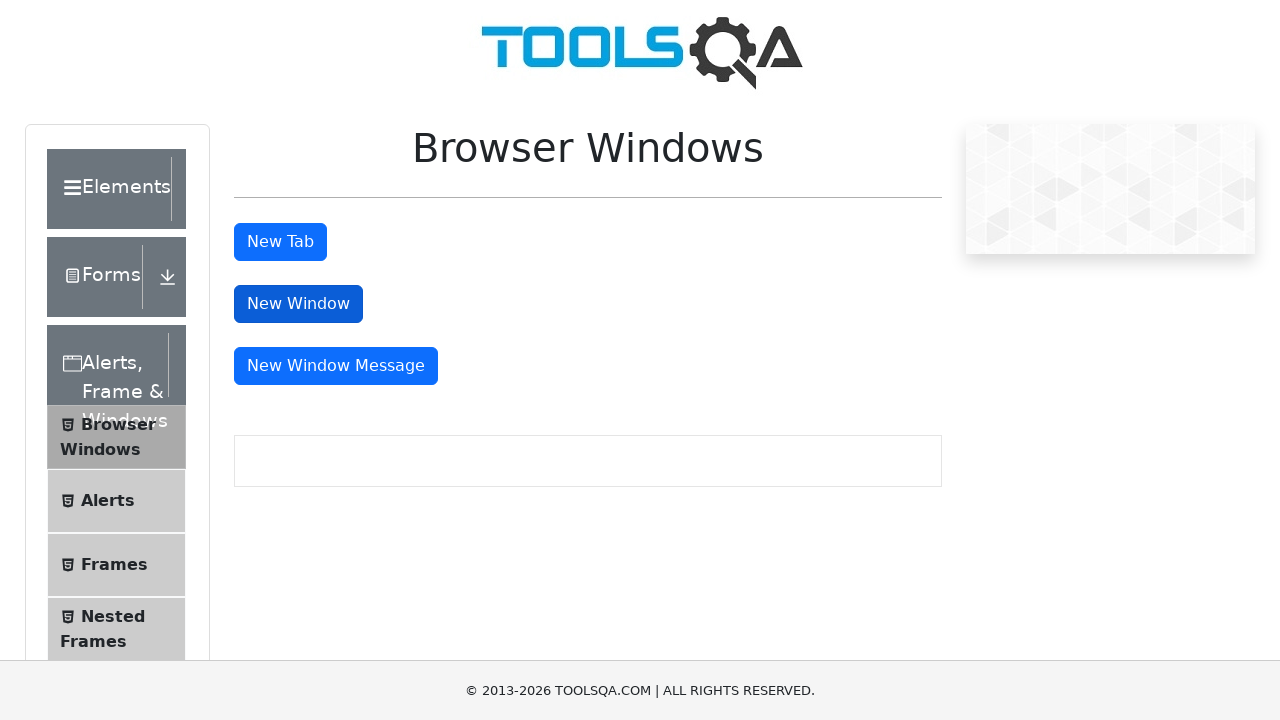

Waited 3 seconds before bringing first page to front
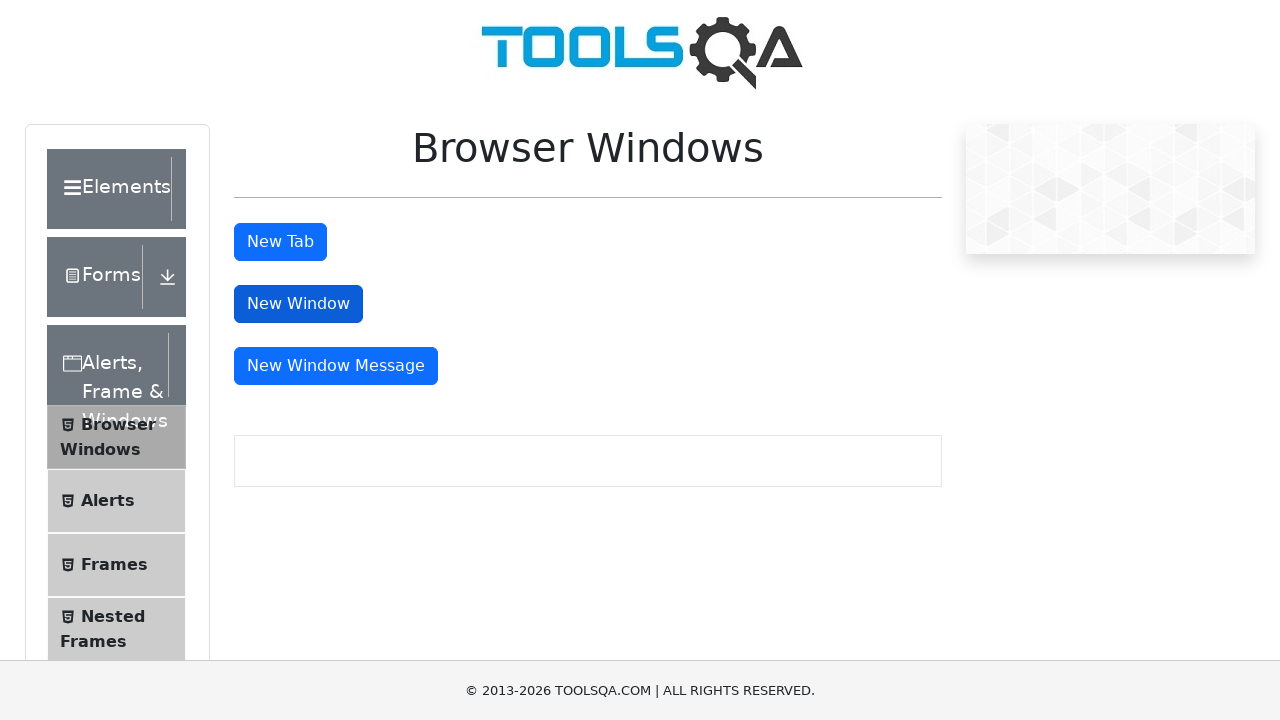

Brought first page to front
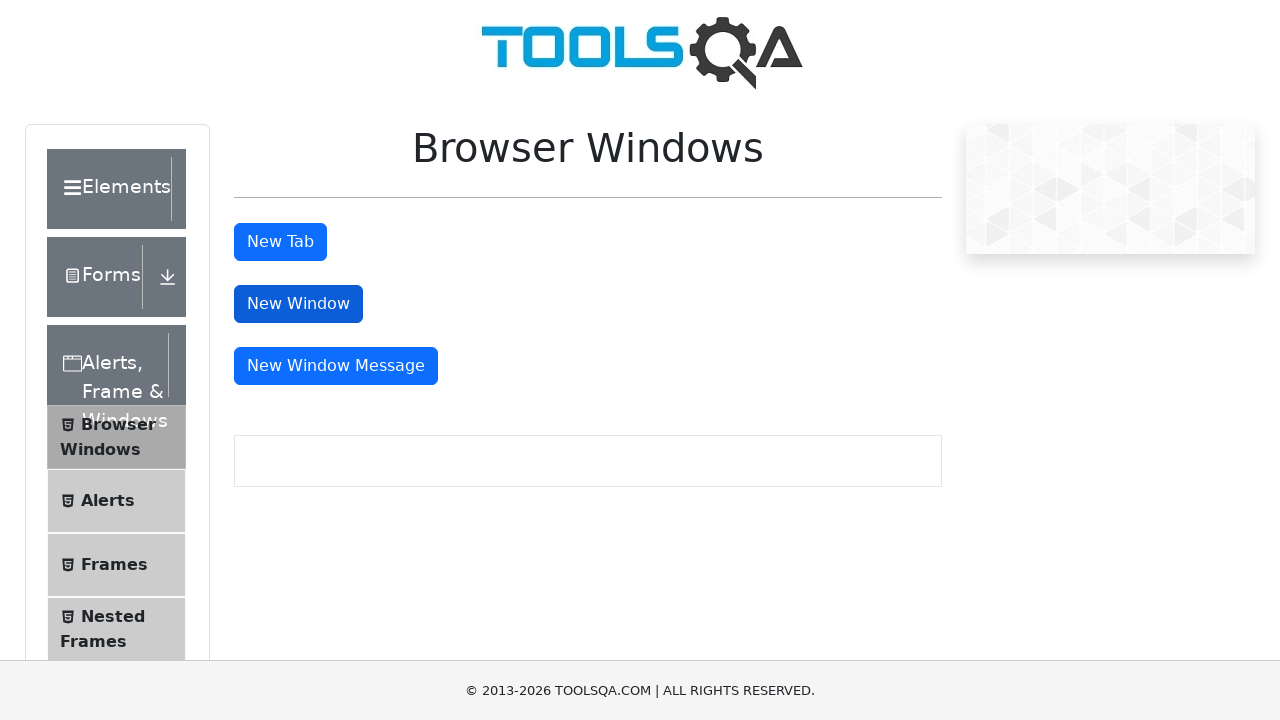

Waited 2 seconds for first page to come to front
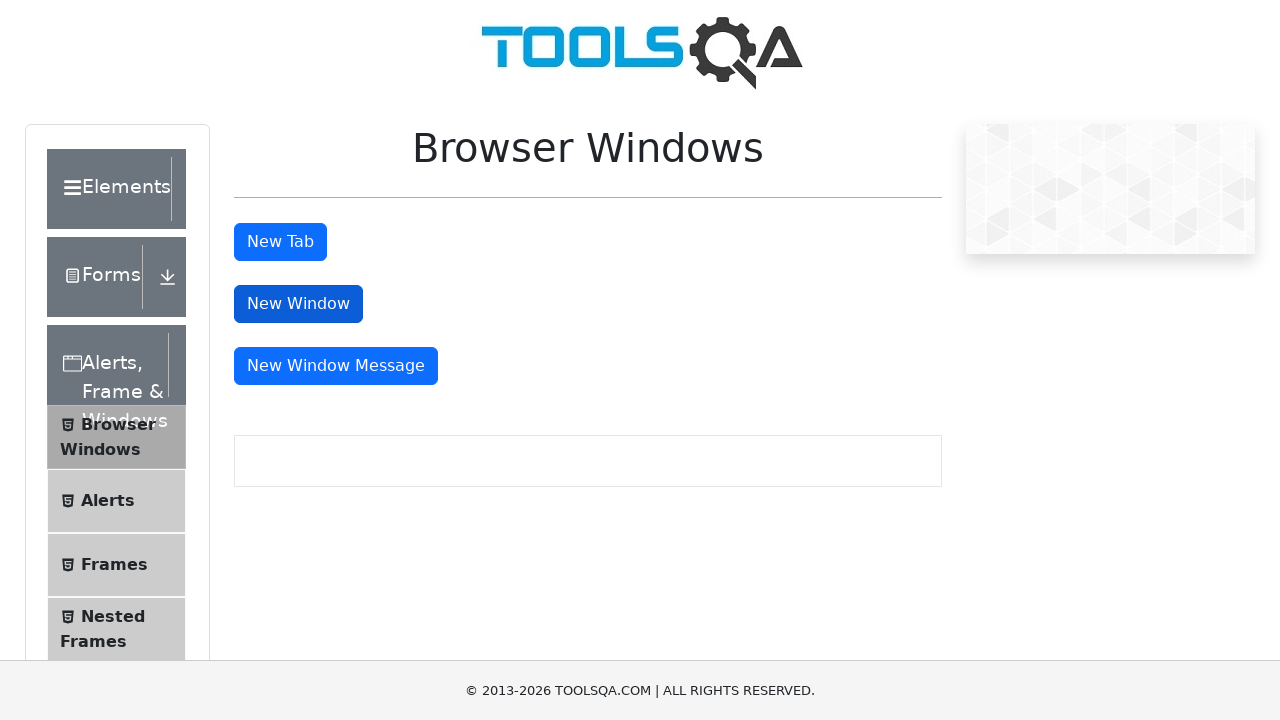

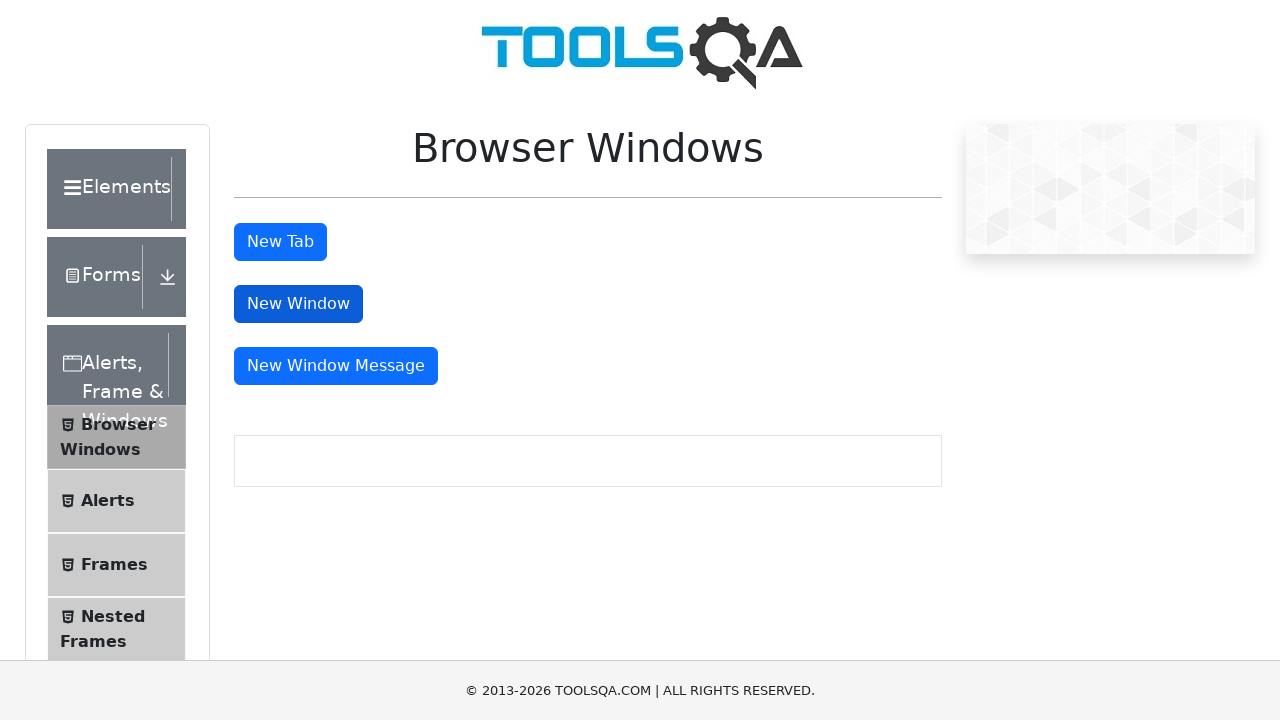